Verifies the GitHub icon changes color when hovered over

Starting URL: https://mrjohn5on.github.io/socialqa.html

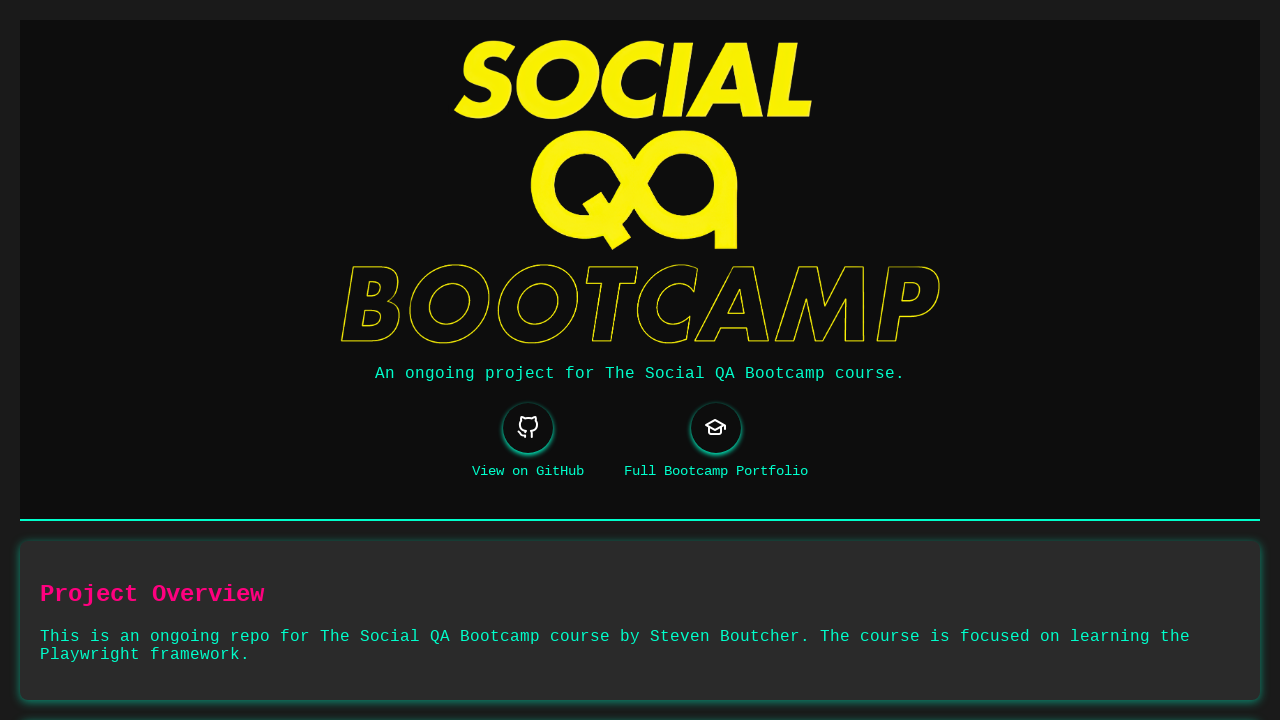

Navigated to socialqa.html
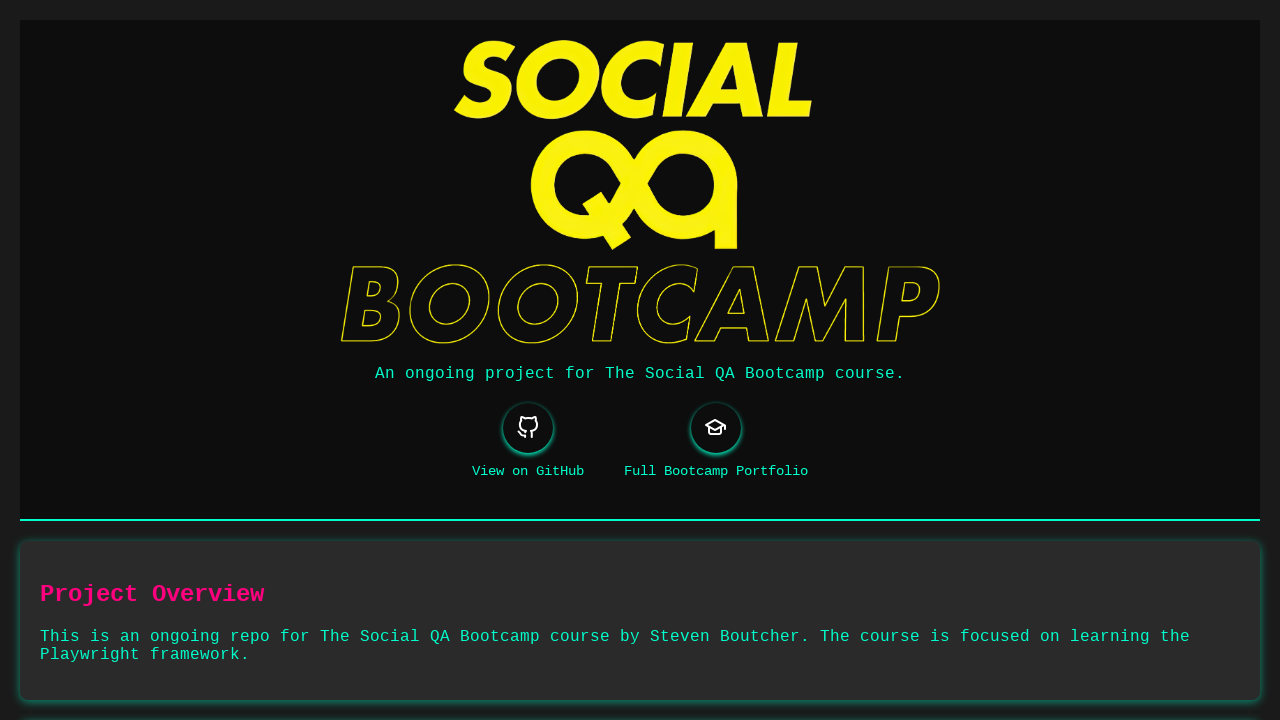

GitHub link is visible
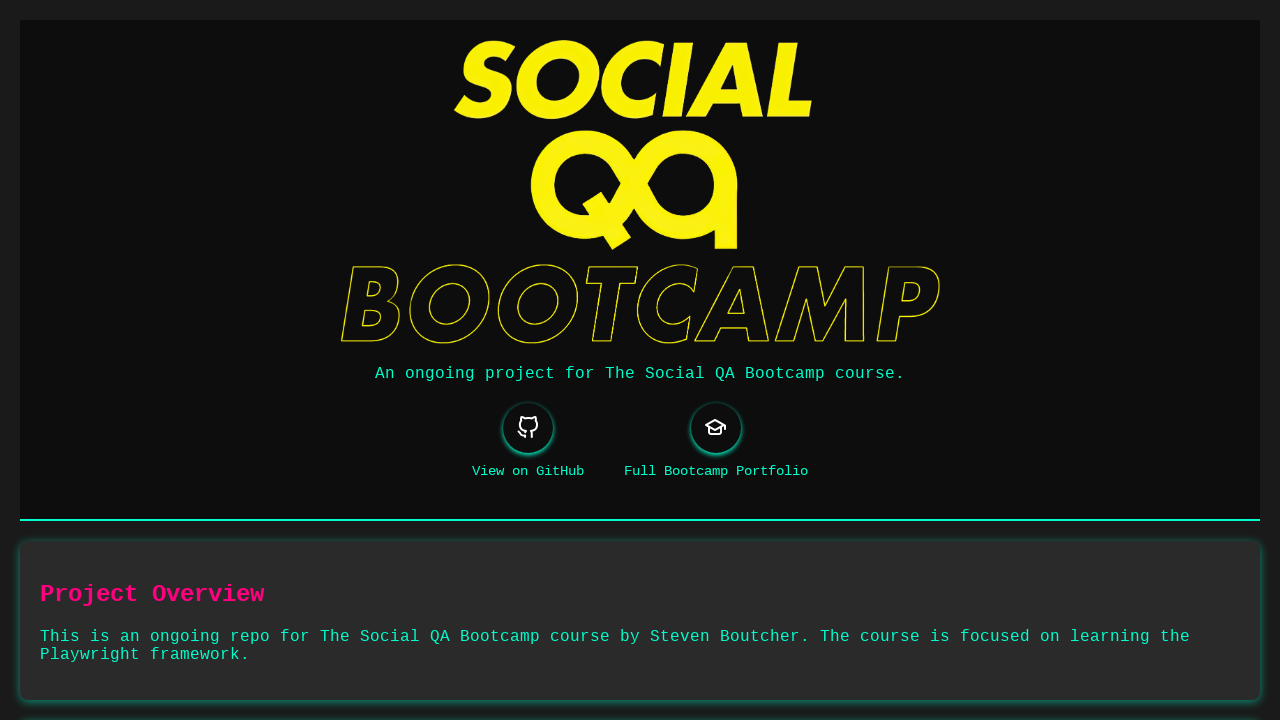

Retrieved GitHub icon color before hover: rgb(255, 255, 255)
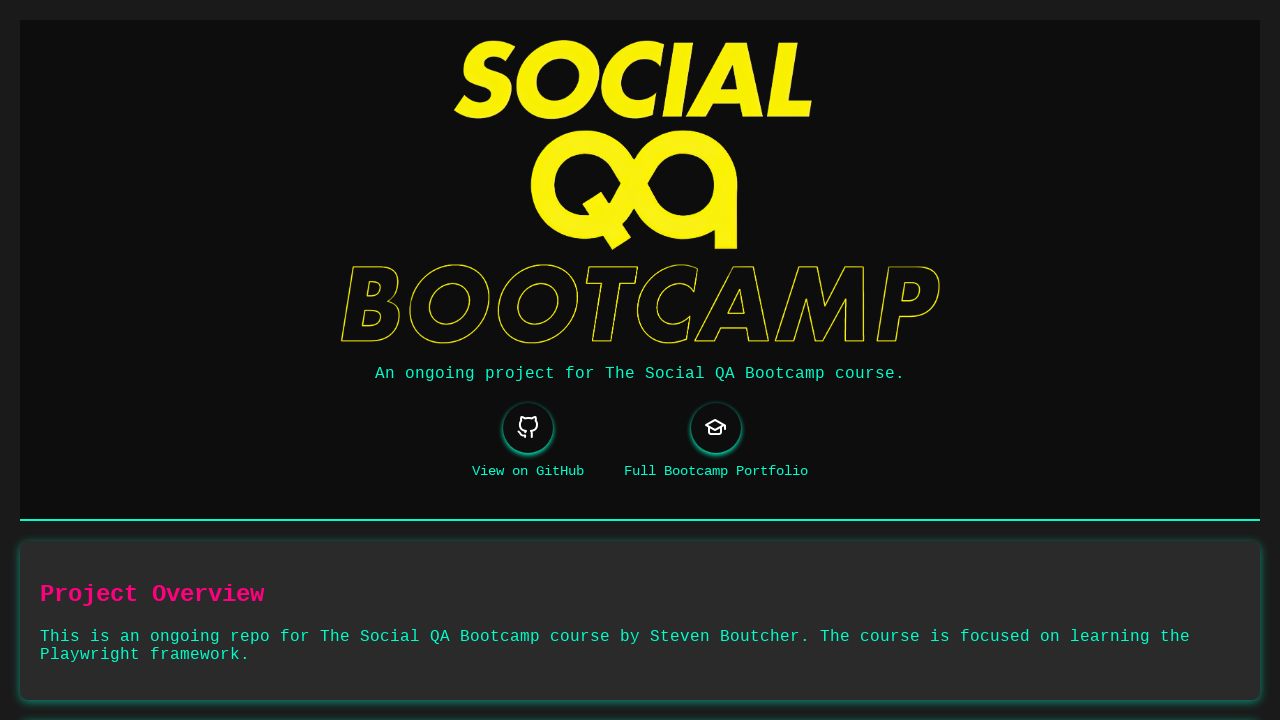

Hovered over GitHub link at (528, 428) on a[href*='github.com']
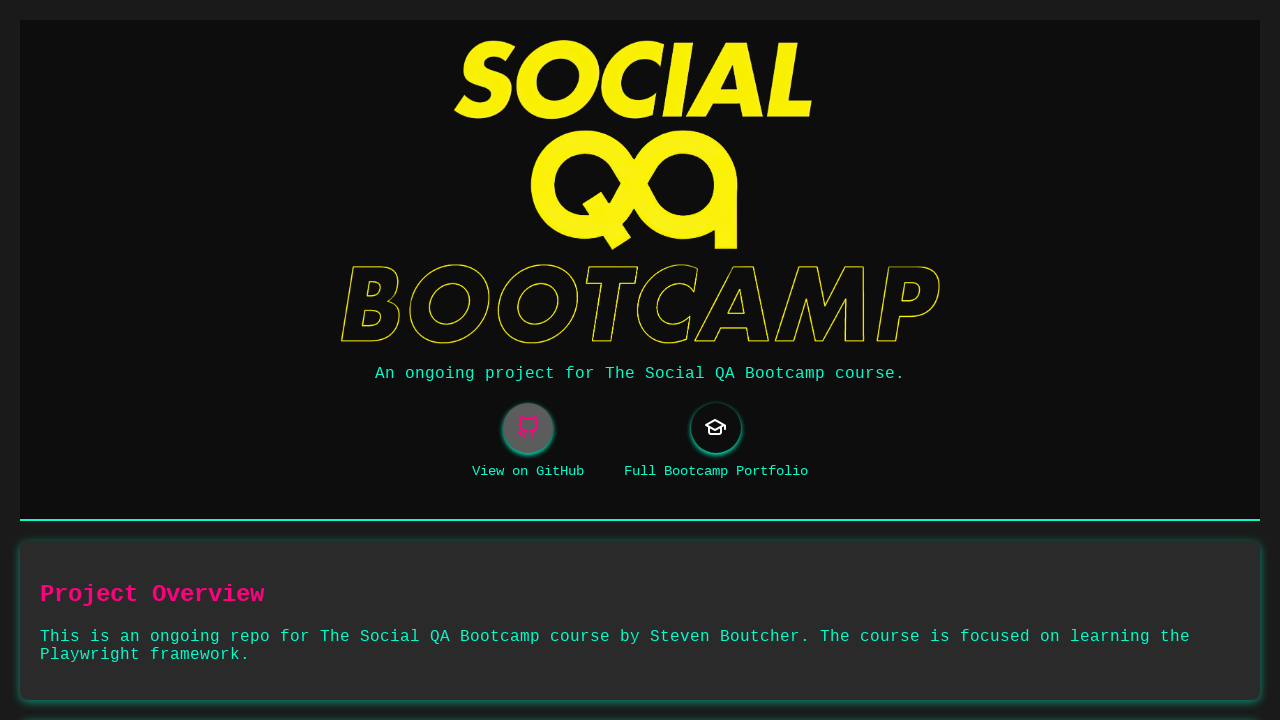

Retrieved GitHub icon color after hover: rgb(255, 0, 127)
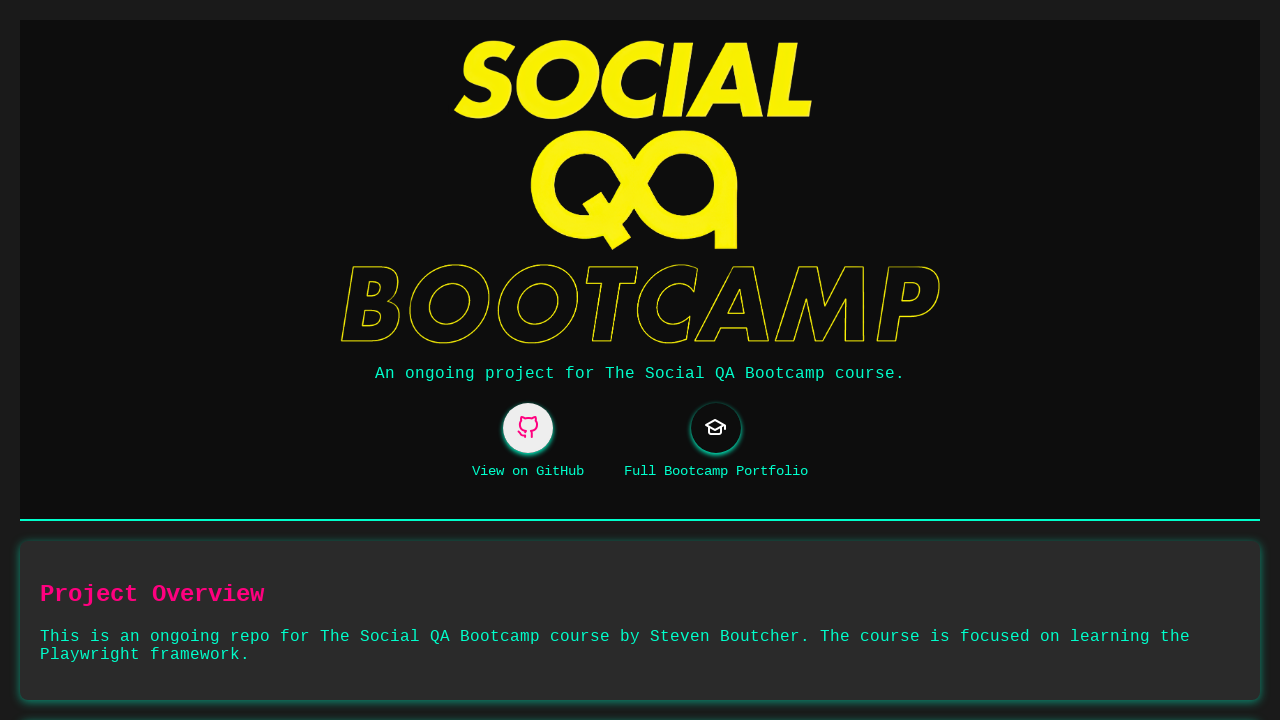

Verified GitHub icon color changed on hover
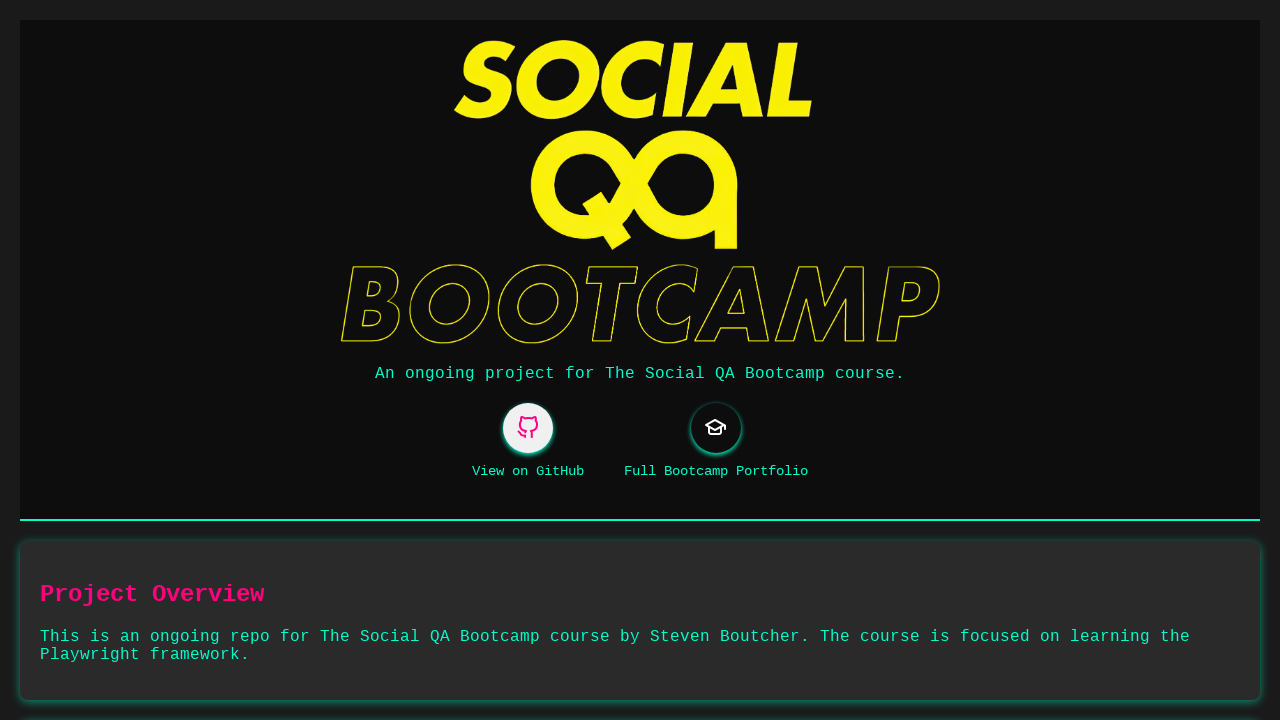

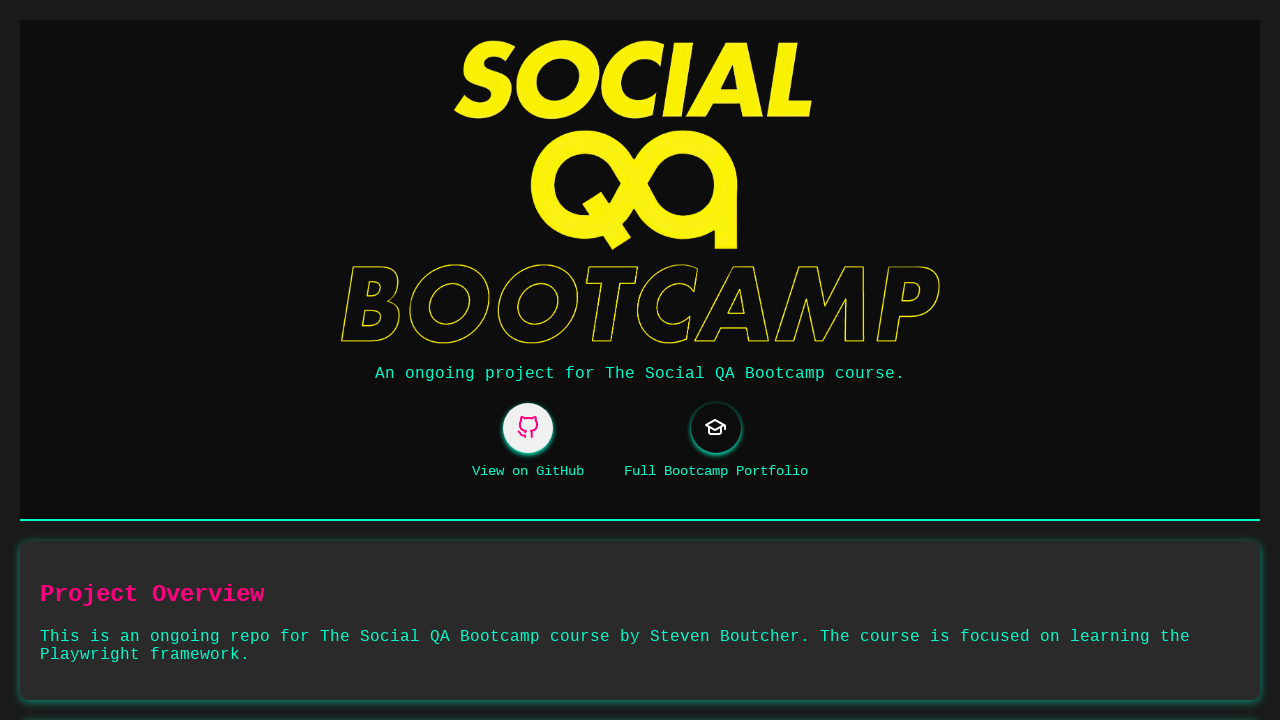